Tests double-click functionality by double-clicking on a link element

Starting URL: https://the-internet.herokuapp.com/dynamic_content?with_content=static

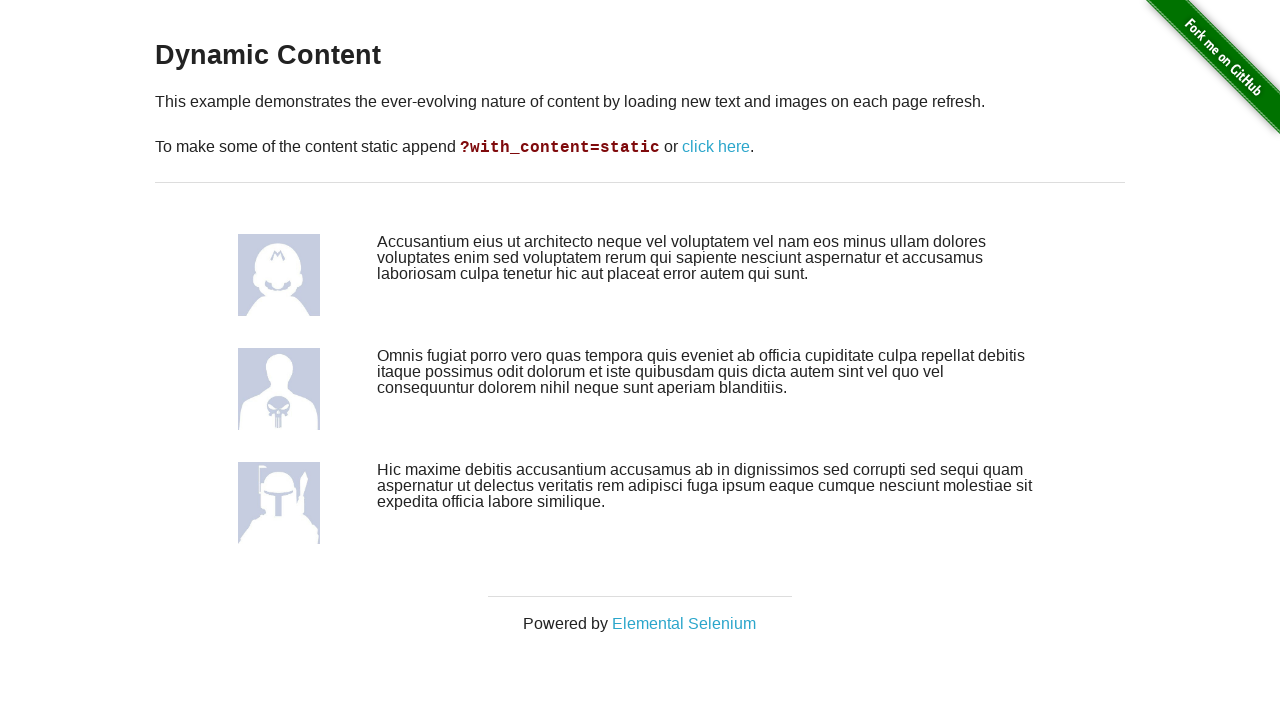

Waited for 'click here' link element to appear
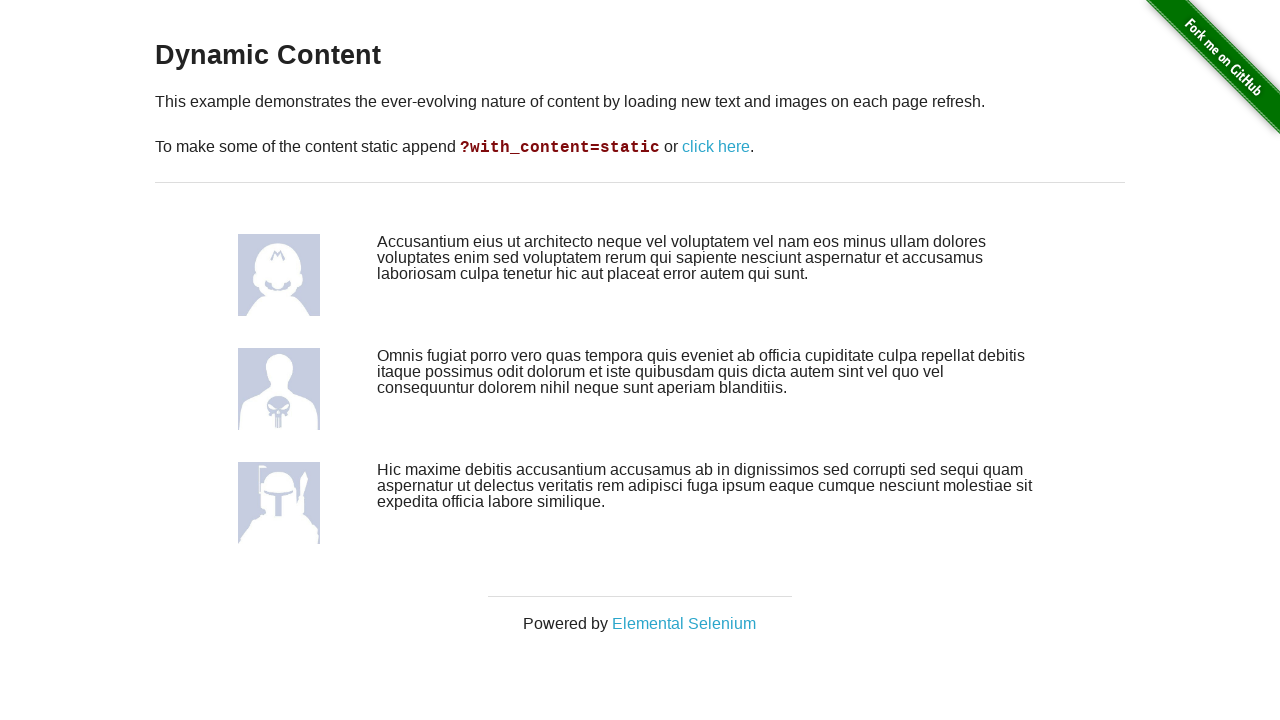

Double-clicked on 'click here' link element at (716, 147) on a:has-text('click here')
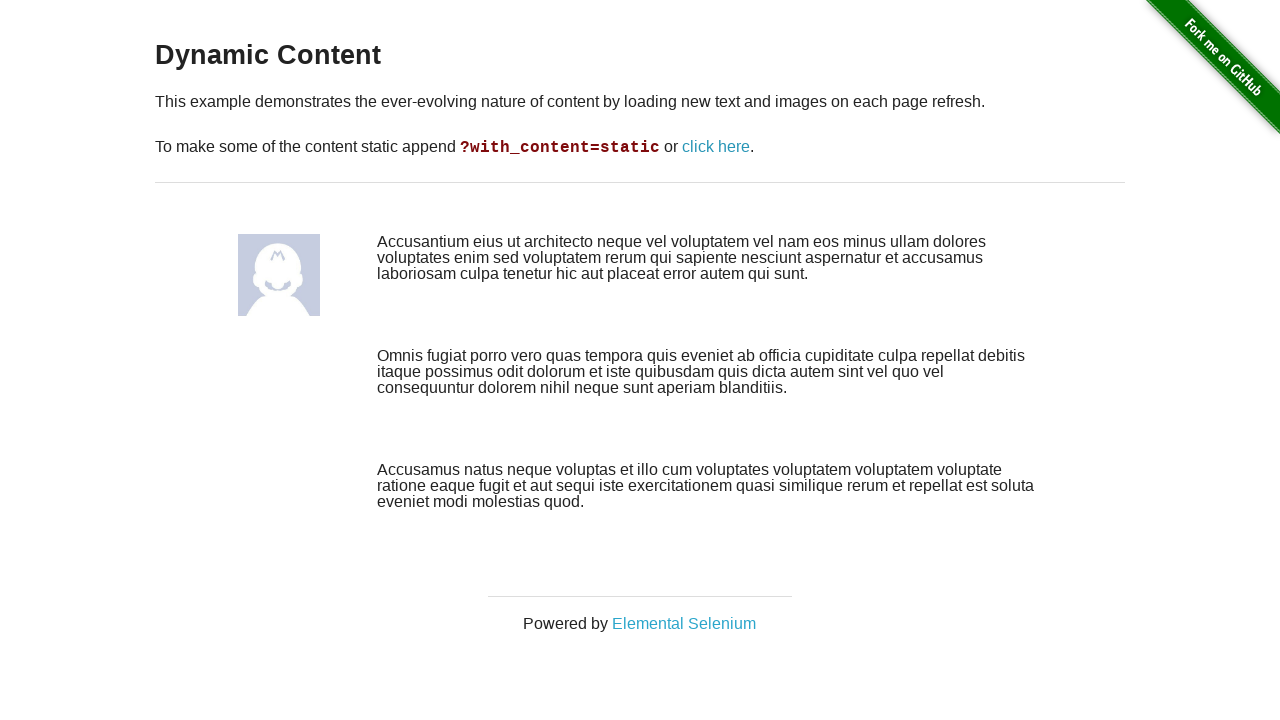

Paused for 3 seconds
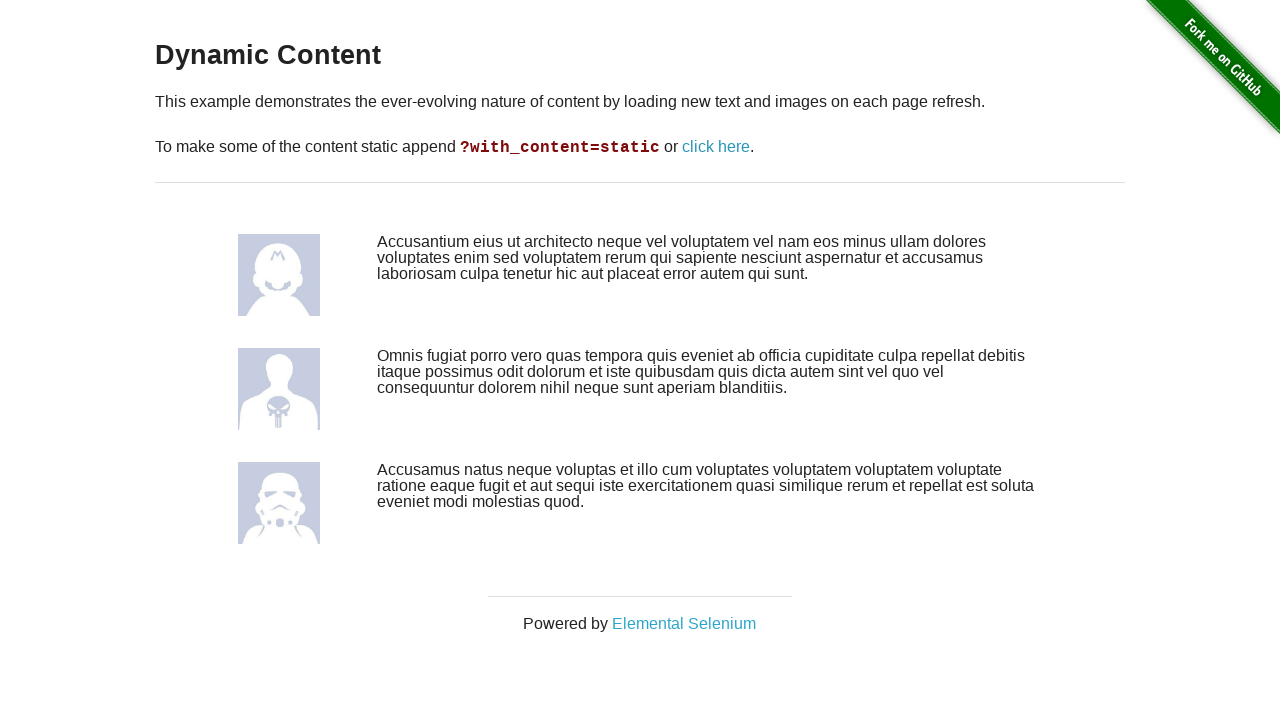

Double-clicked at coordinates (0, 0)
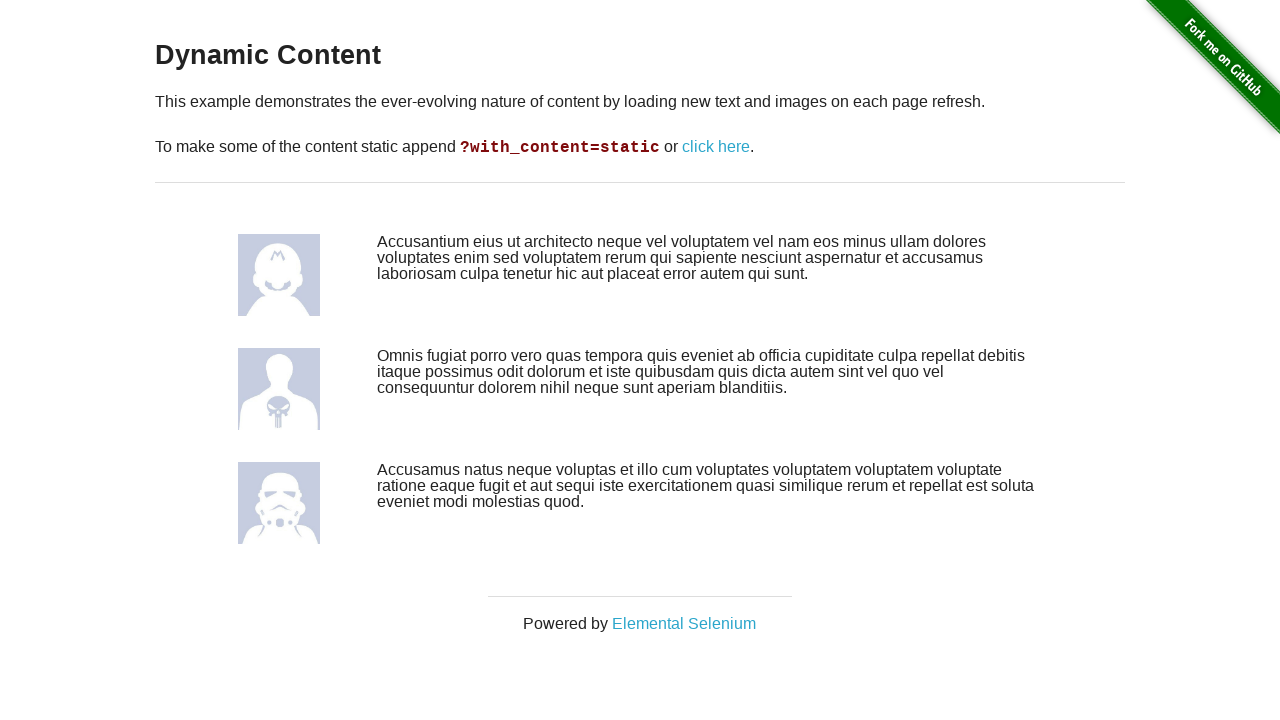

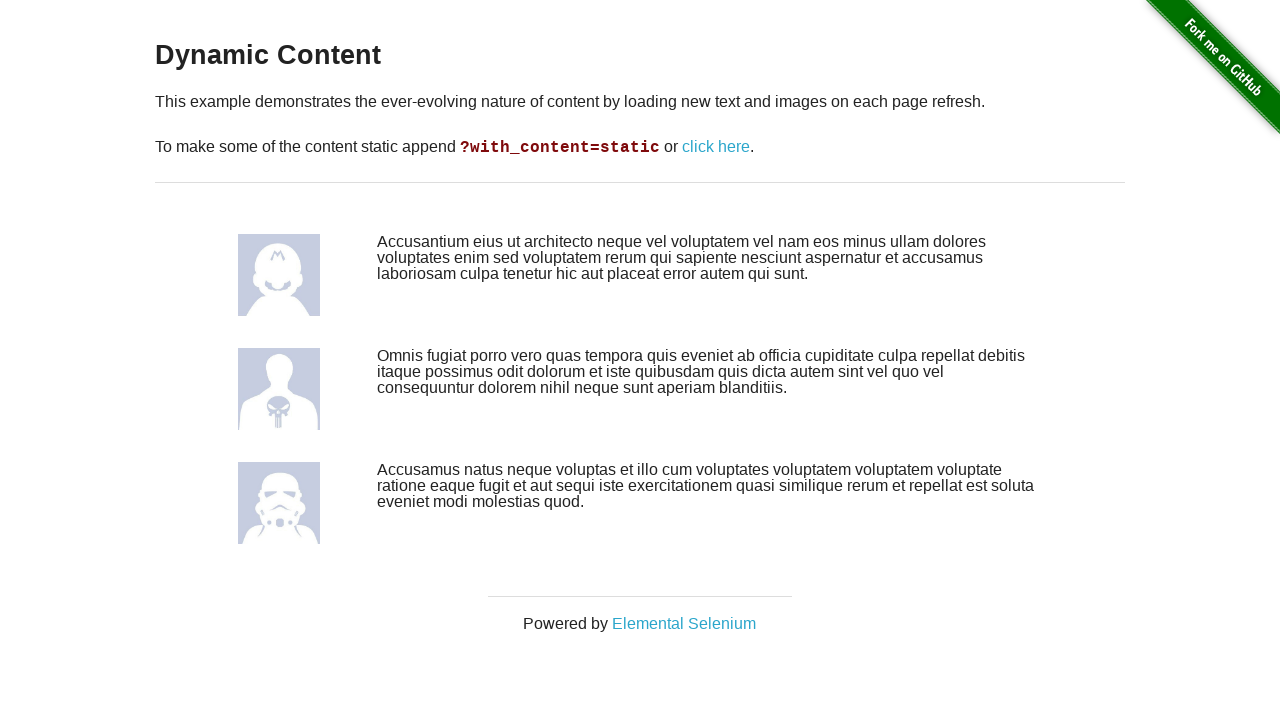